Tests accessibility, overflow, and overlap issues on the profile page at desktop viewport (1440x900)

Starting URL: https://businessinfinity.asisaga.com/profile

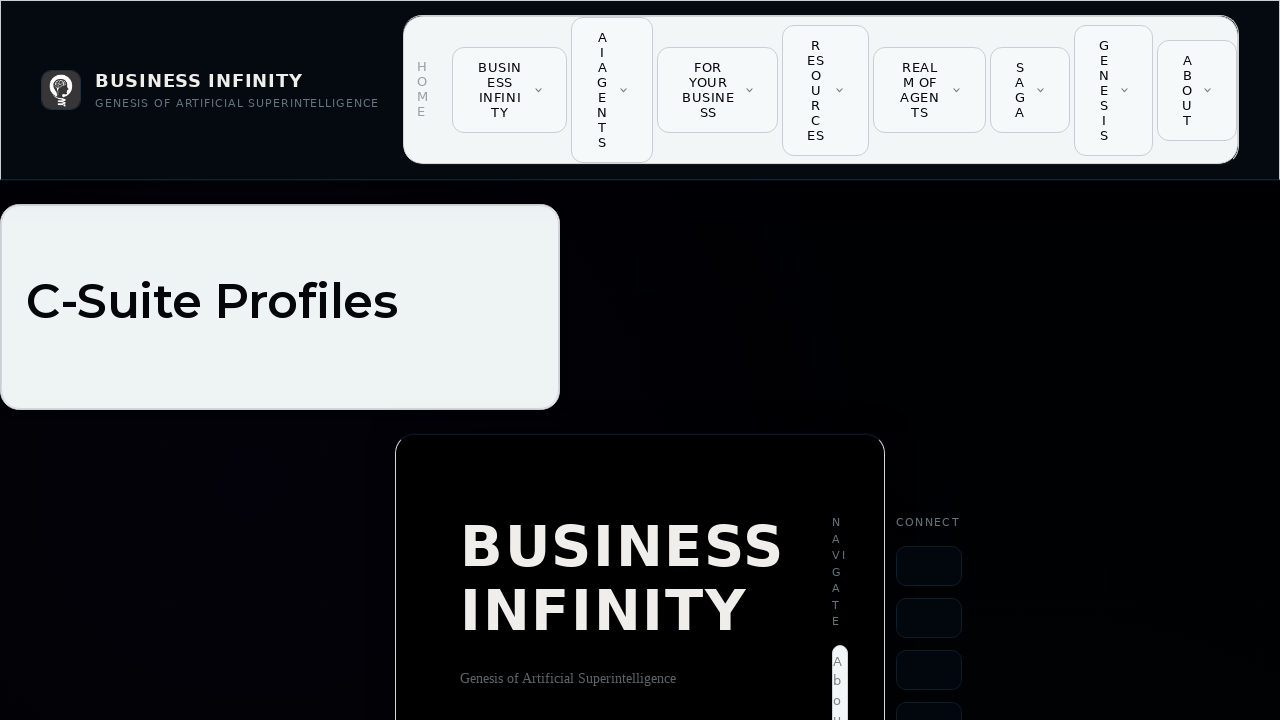

Set viewport to desktop size (1440x900)
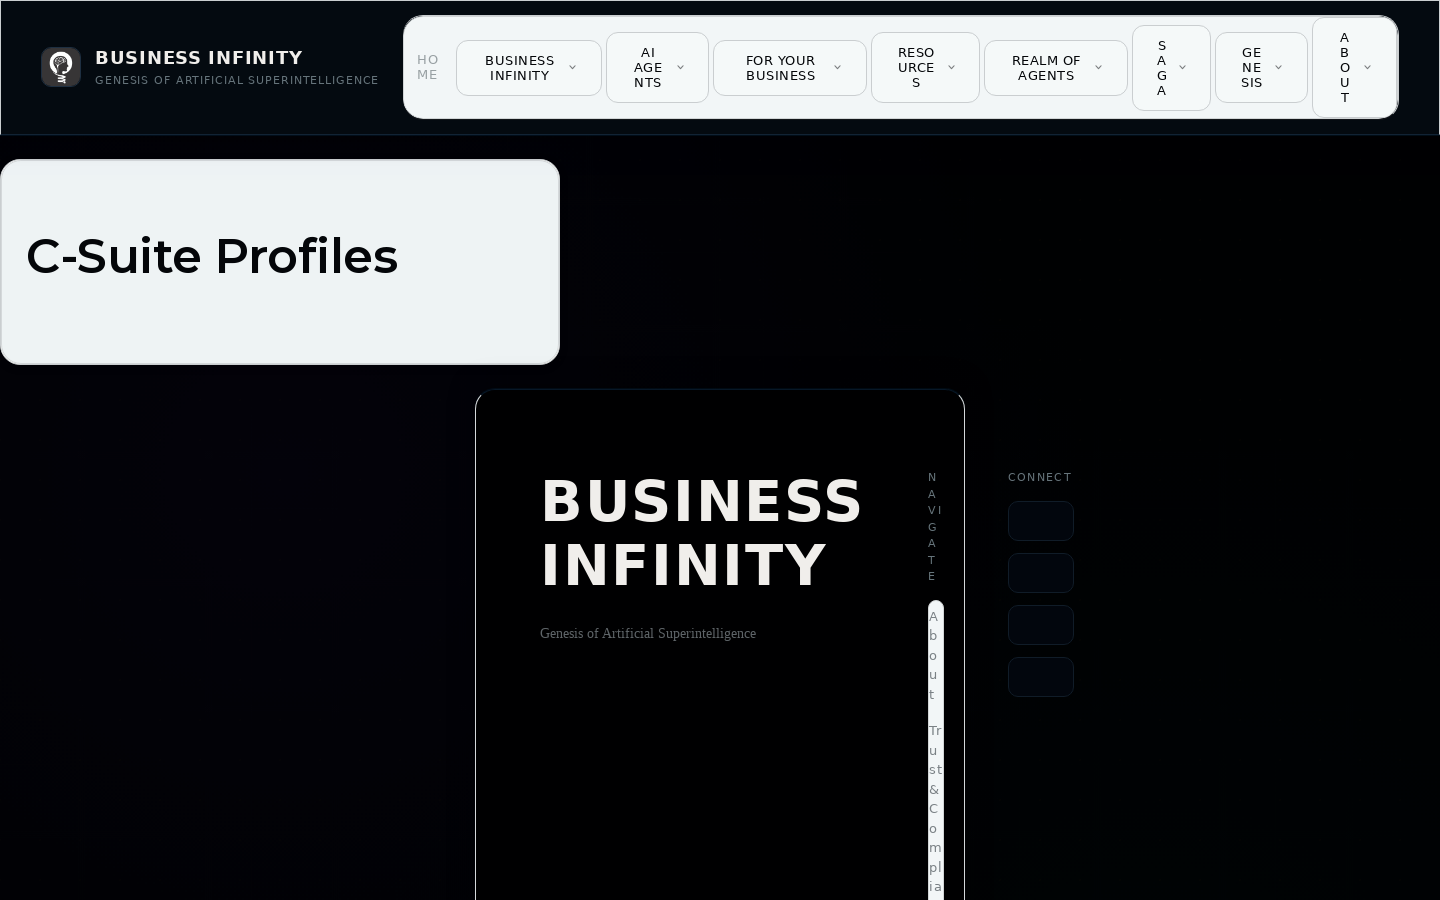

Waited for page to reach domcontentloaded state
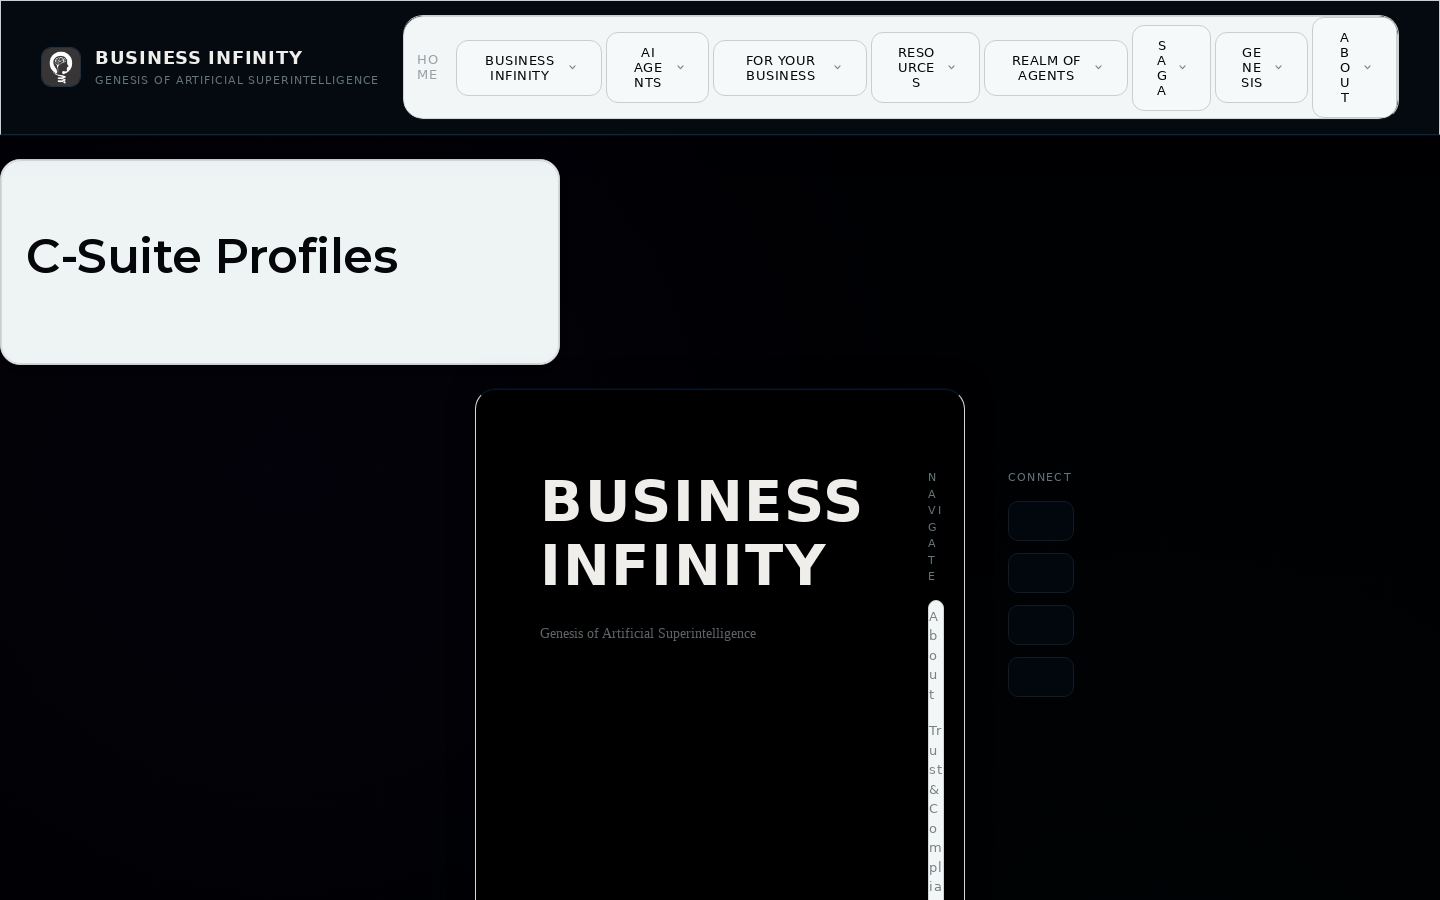

Verified main body content is visible
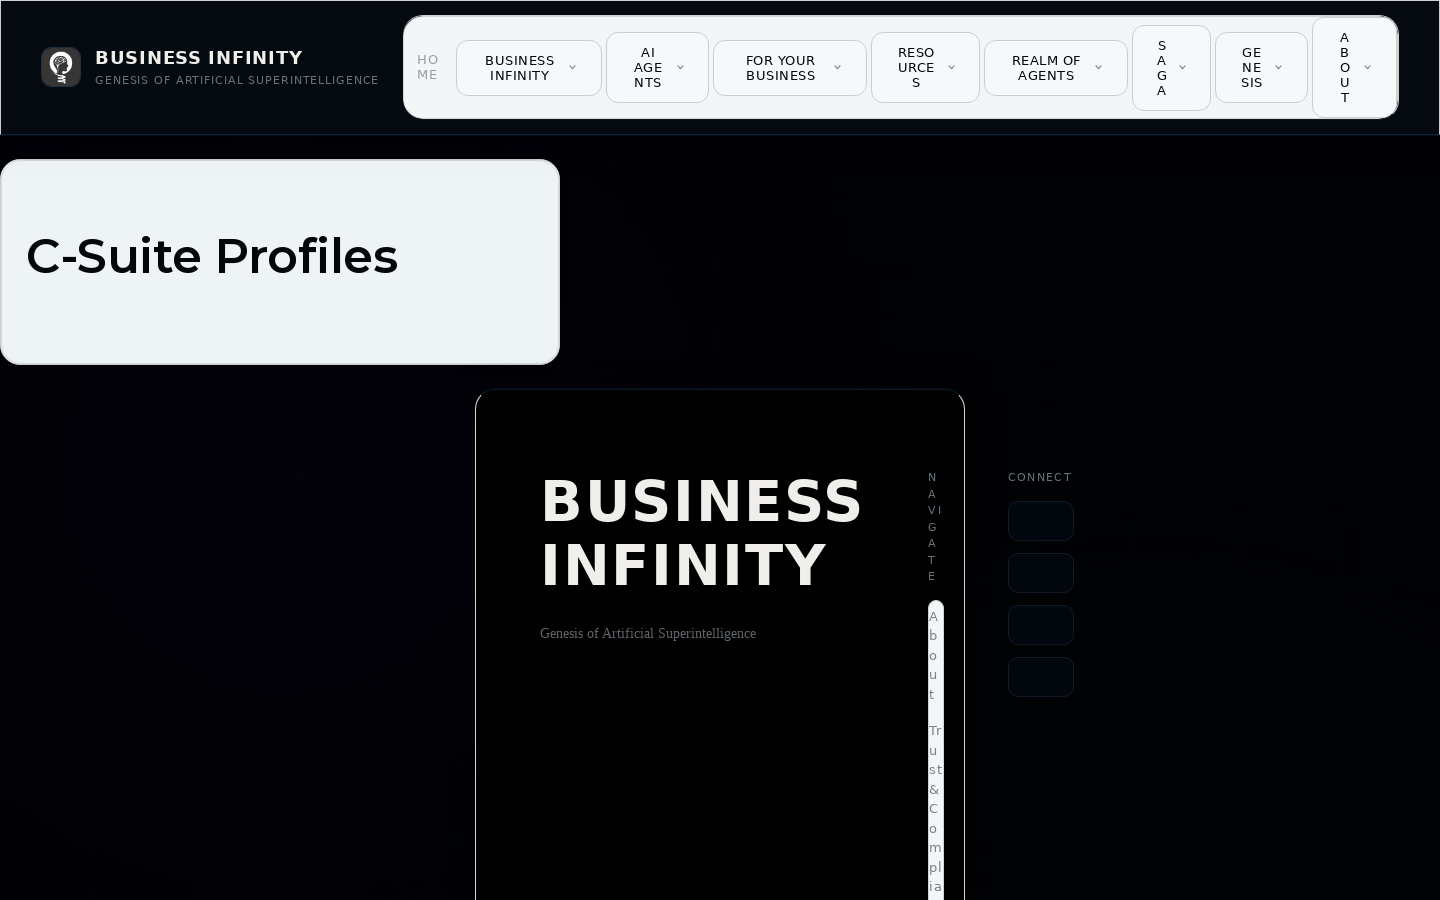

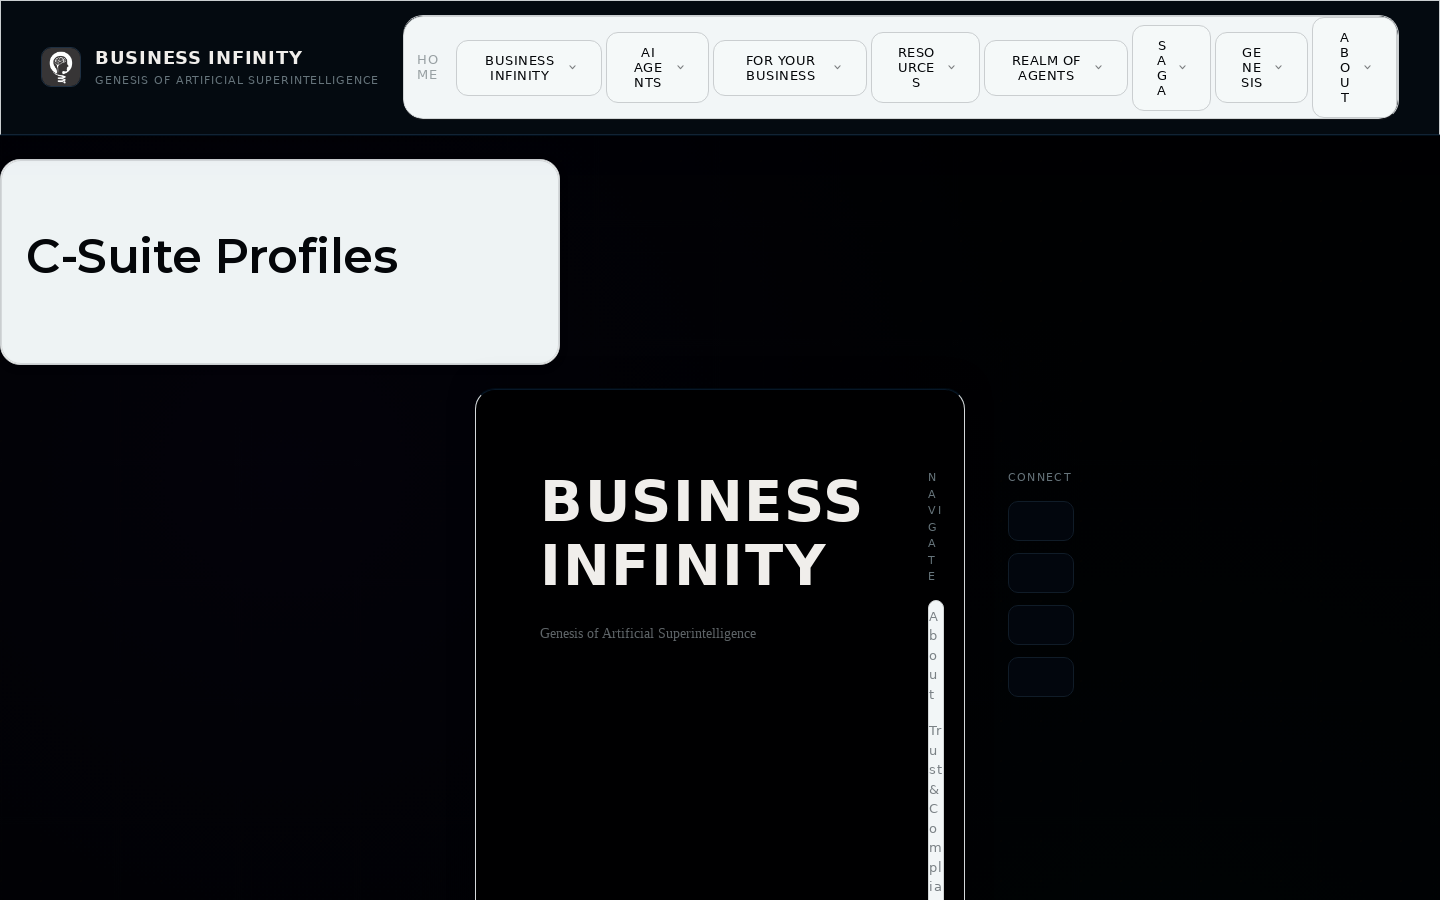